Visual regression test that loads the game and displays the help screen

Starting URL: https://hack.andernet.dev

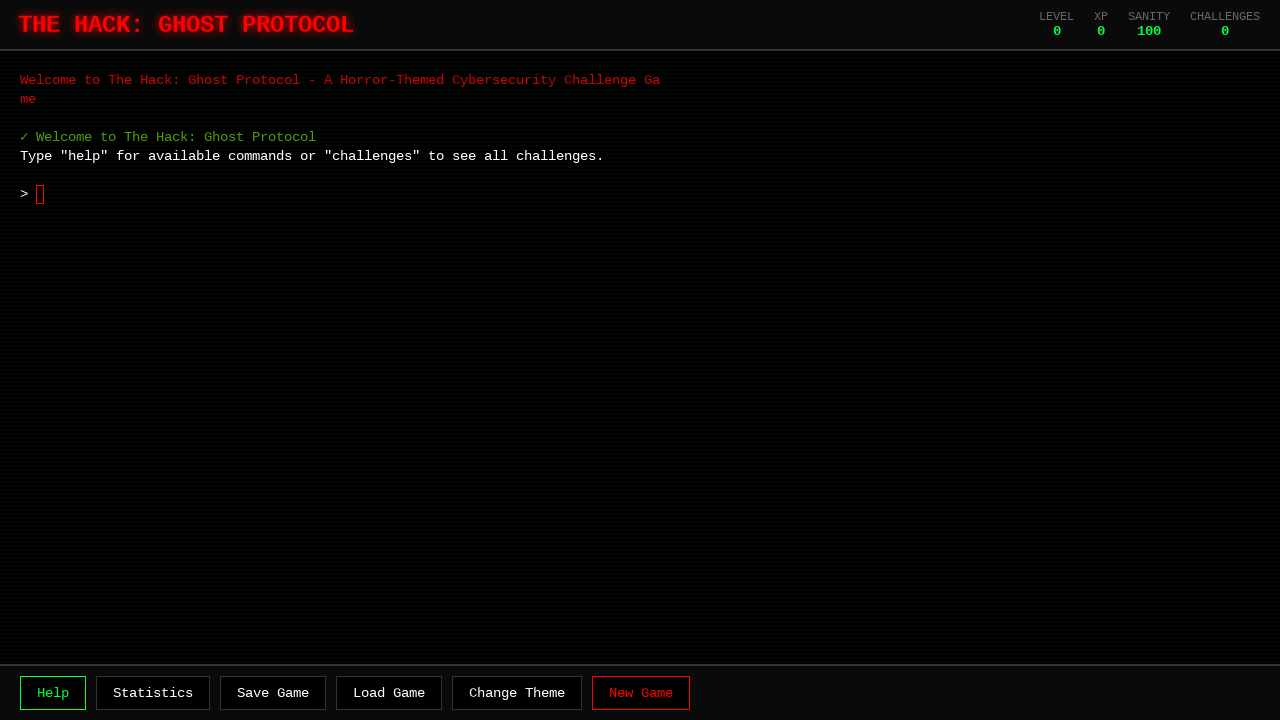

Game container loaded and visible
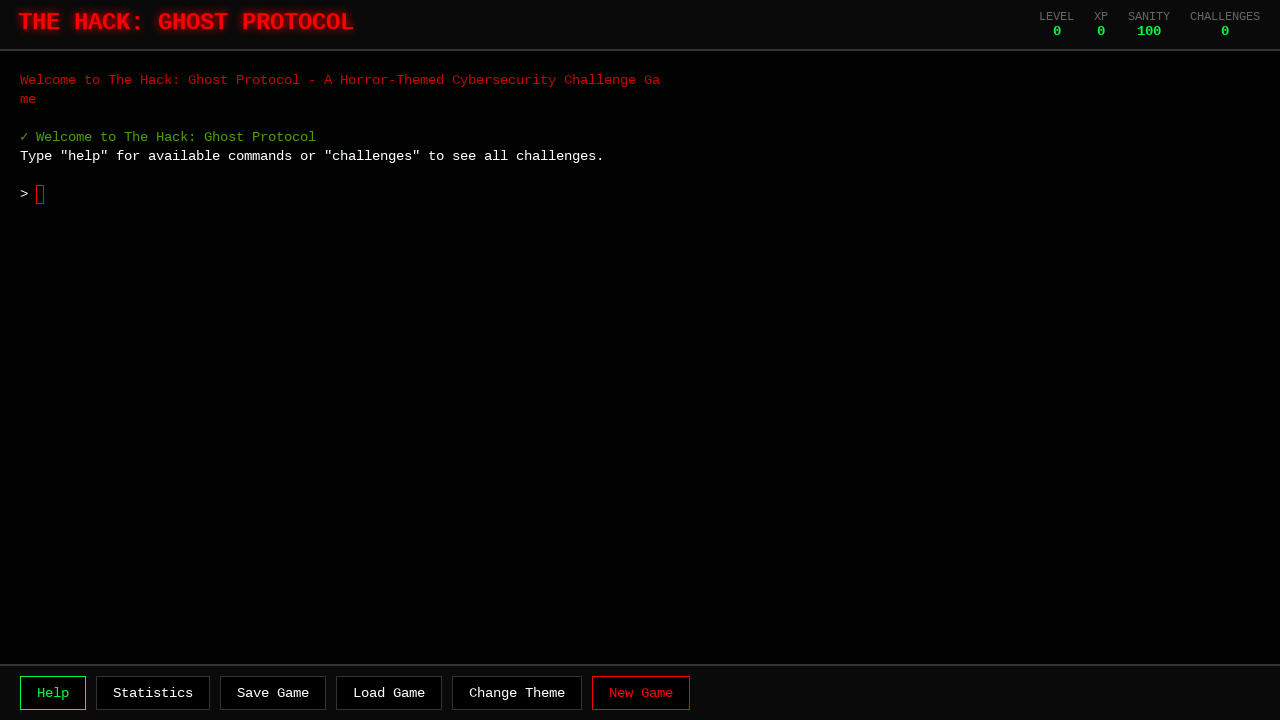

Waited for game initialization
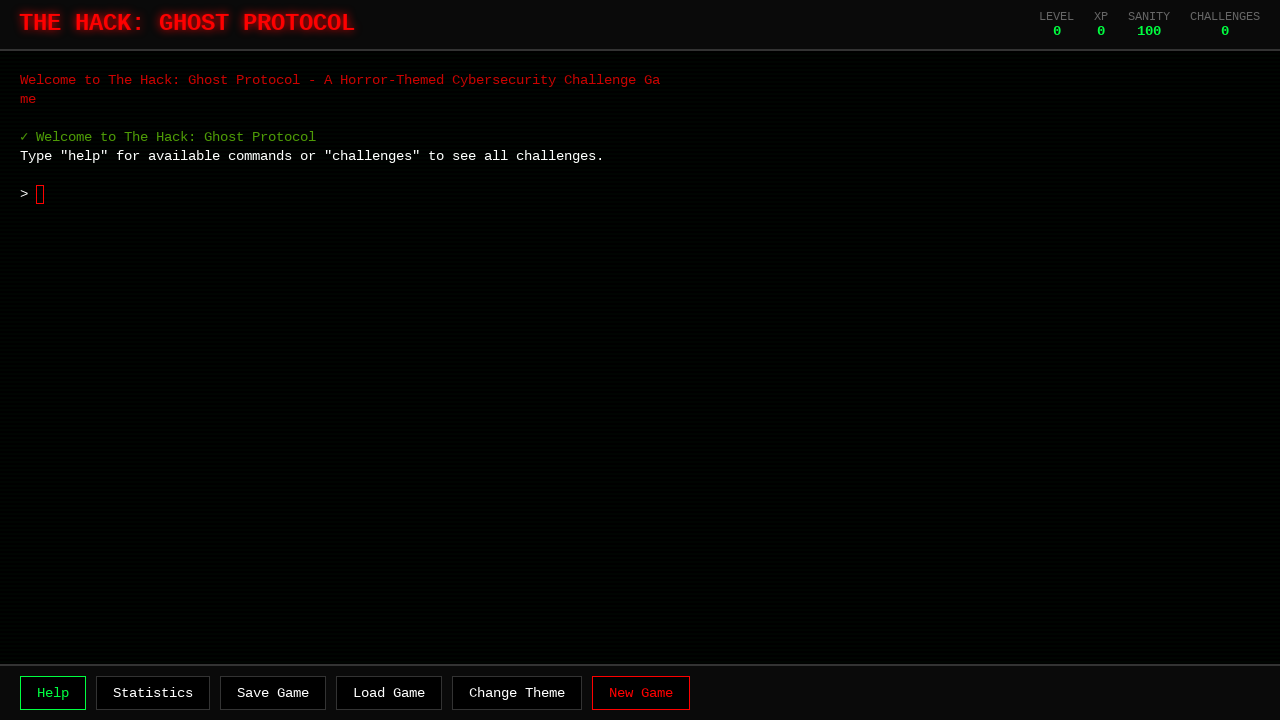

Typed 'help' command
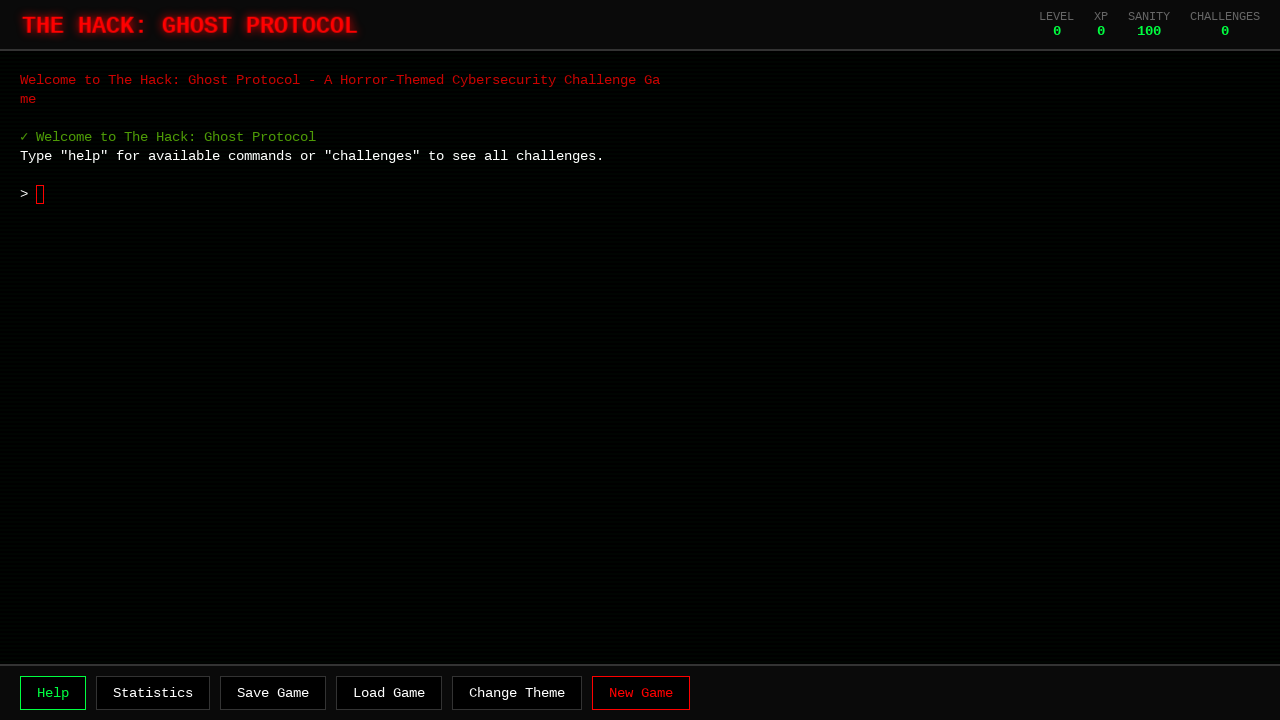

Pressed Enter to execute help command
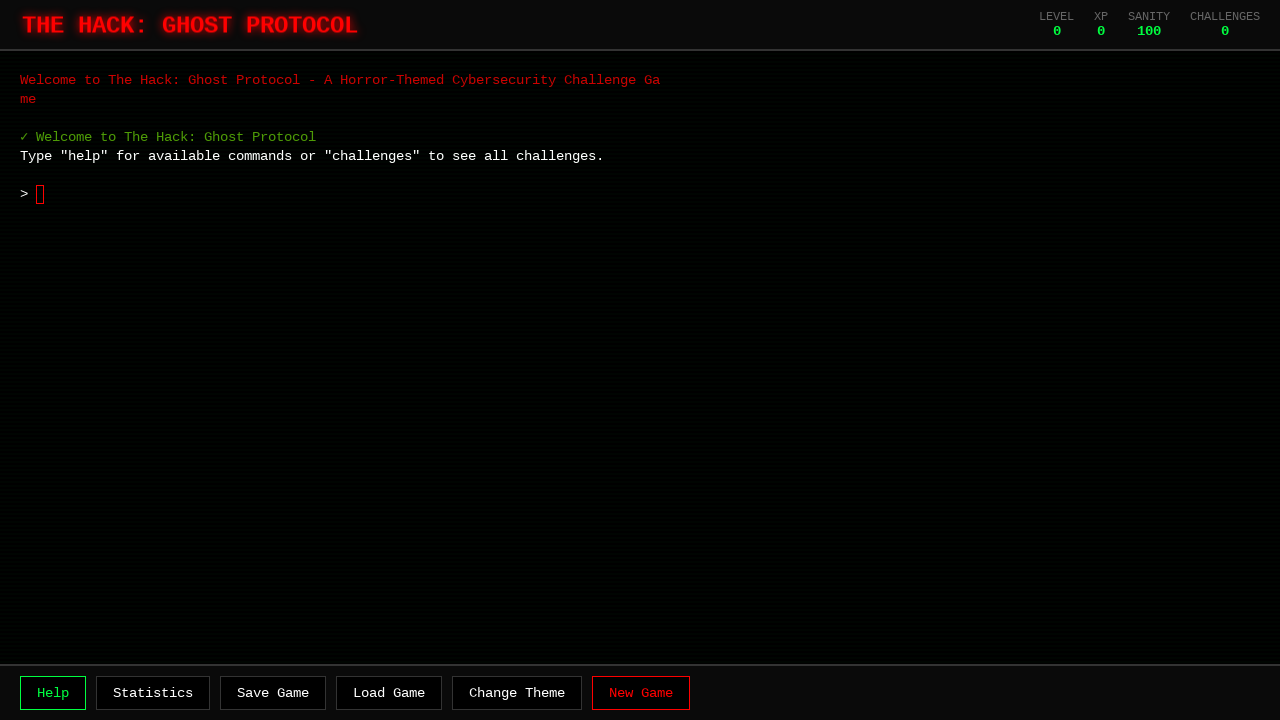

Help screen displayed
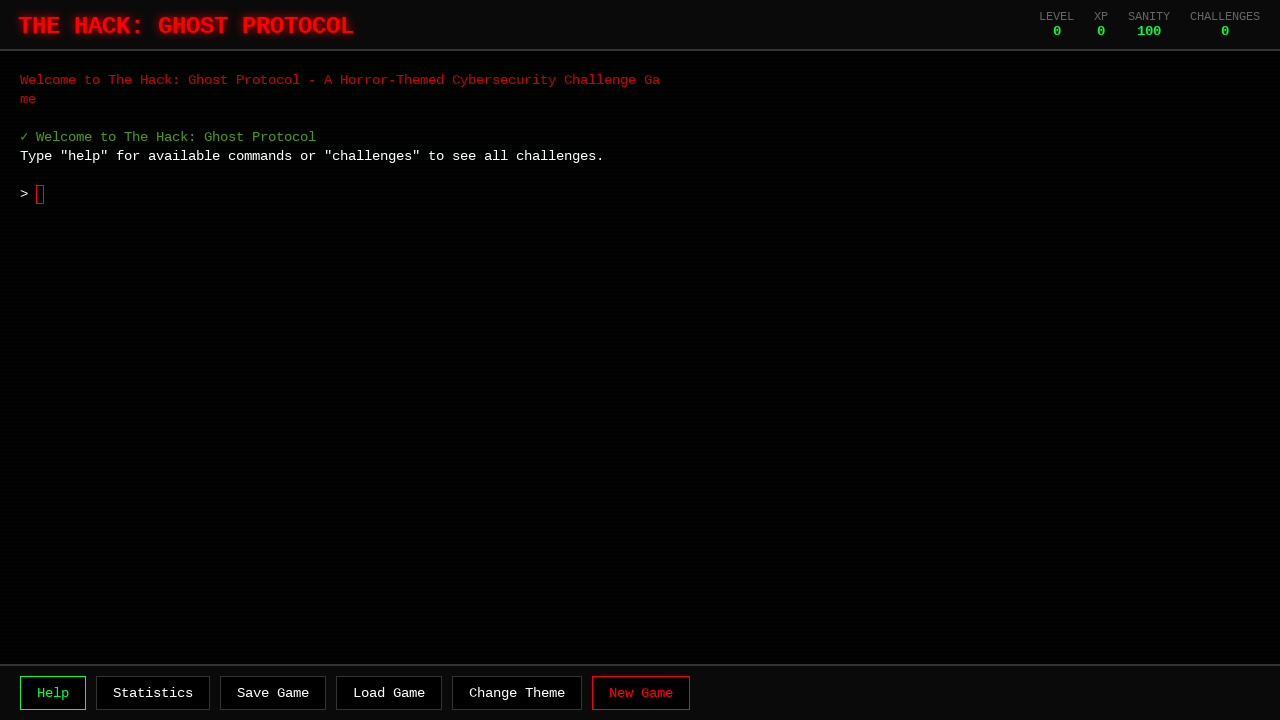

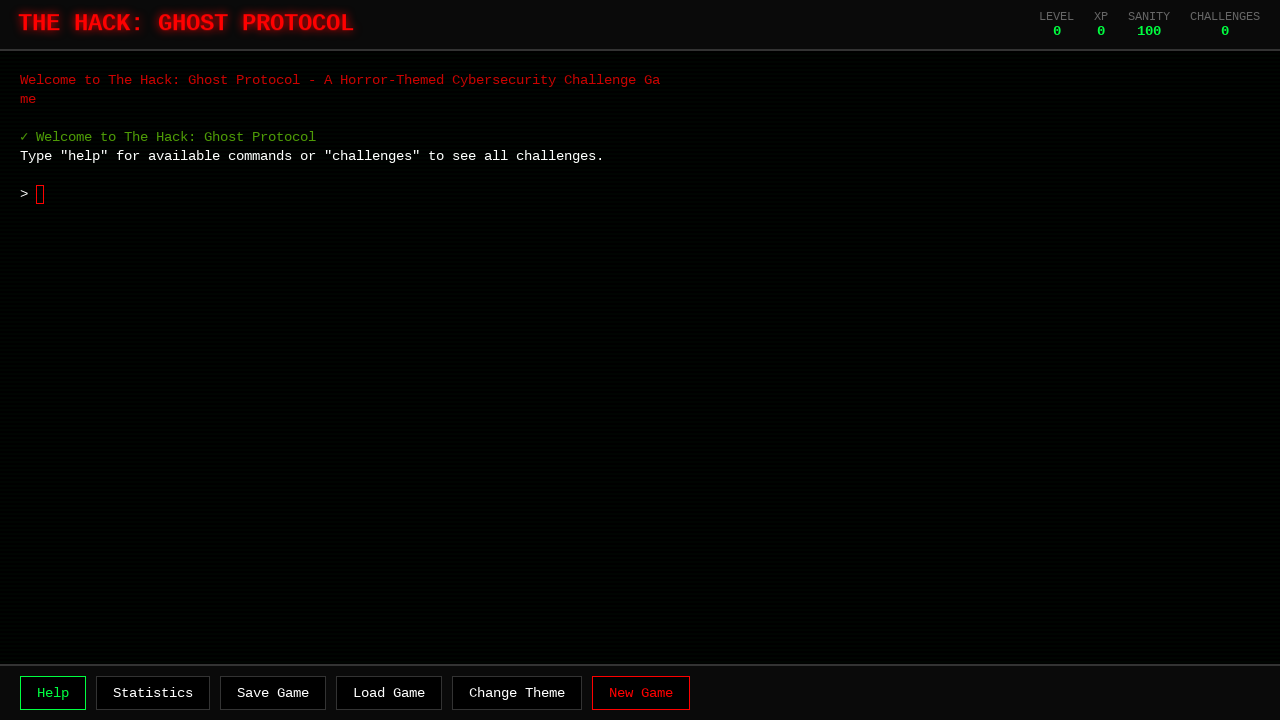